Tests dynamic loading with sufficient wait time (5 seconds), expecting the test to pass when element is ready

Starting URL: https://automationfc.github.io/dynamic-loading/

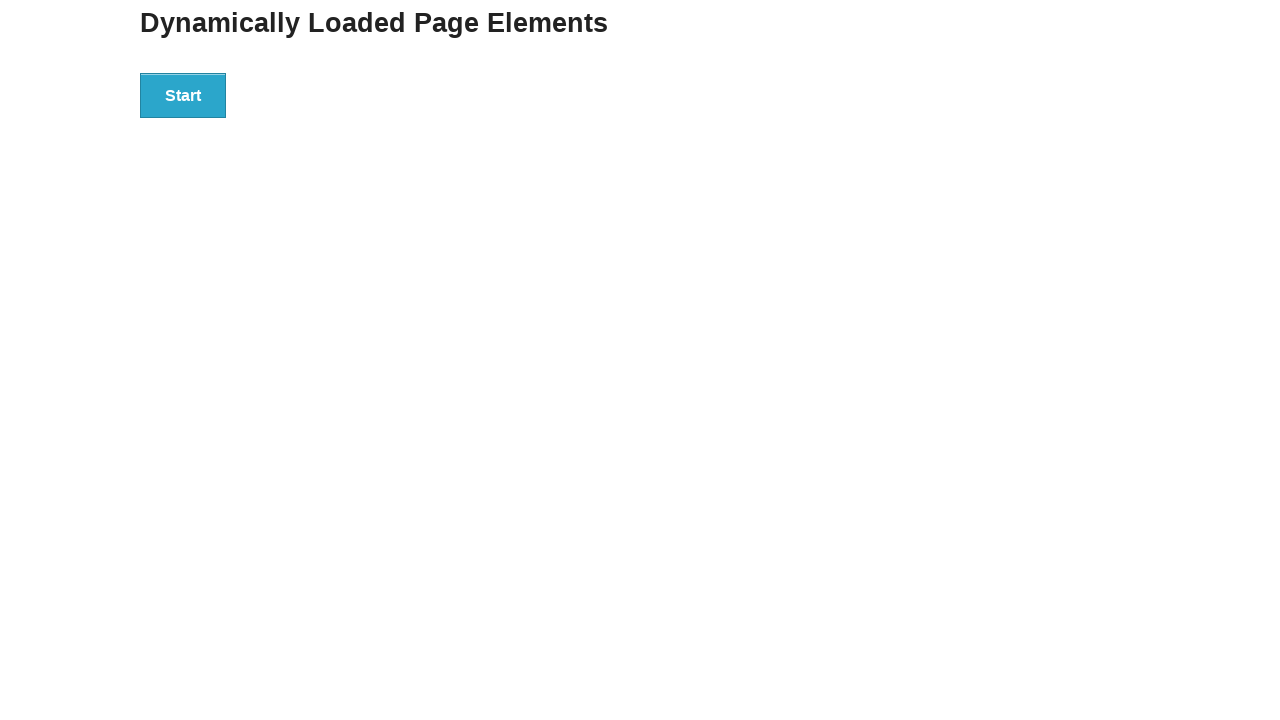

Clicked start button to trigger dynamic loading at (183, 95) on div#start>button
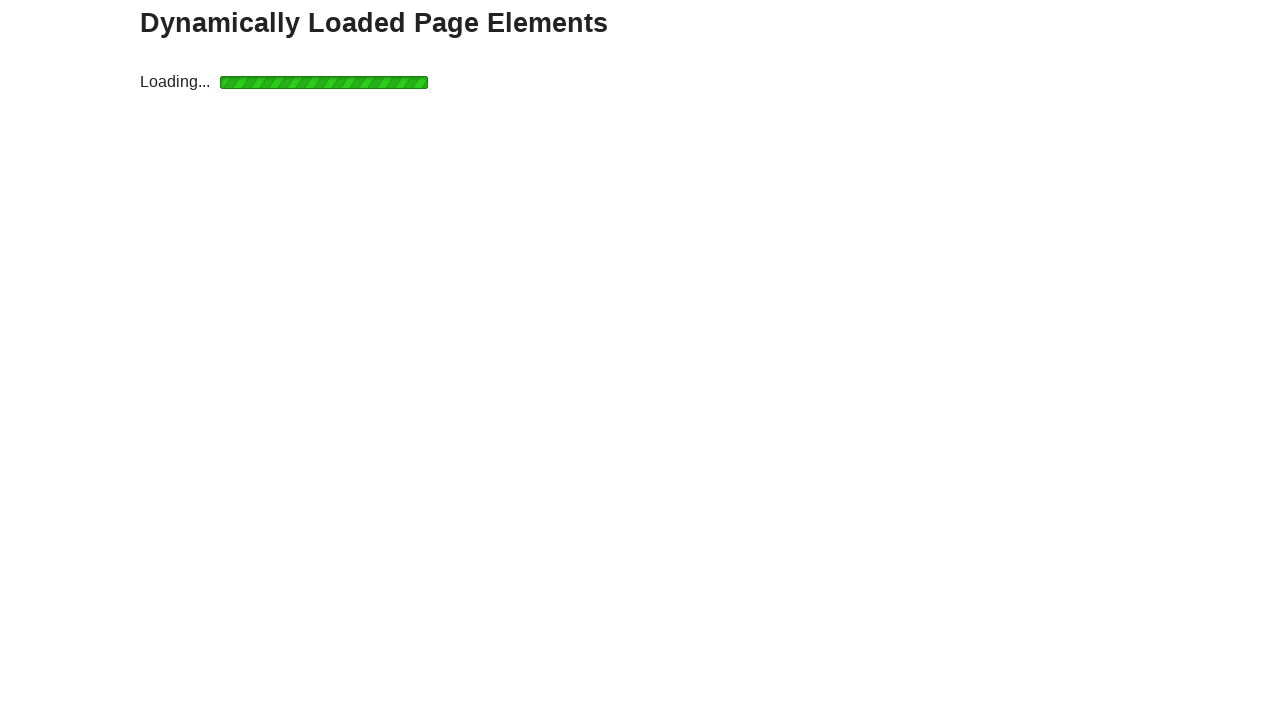

Waited 5 seconds for dynamic element to load
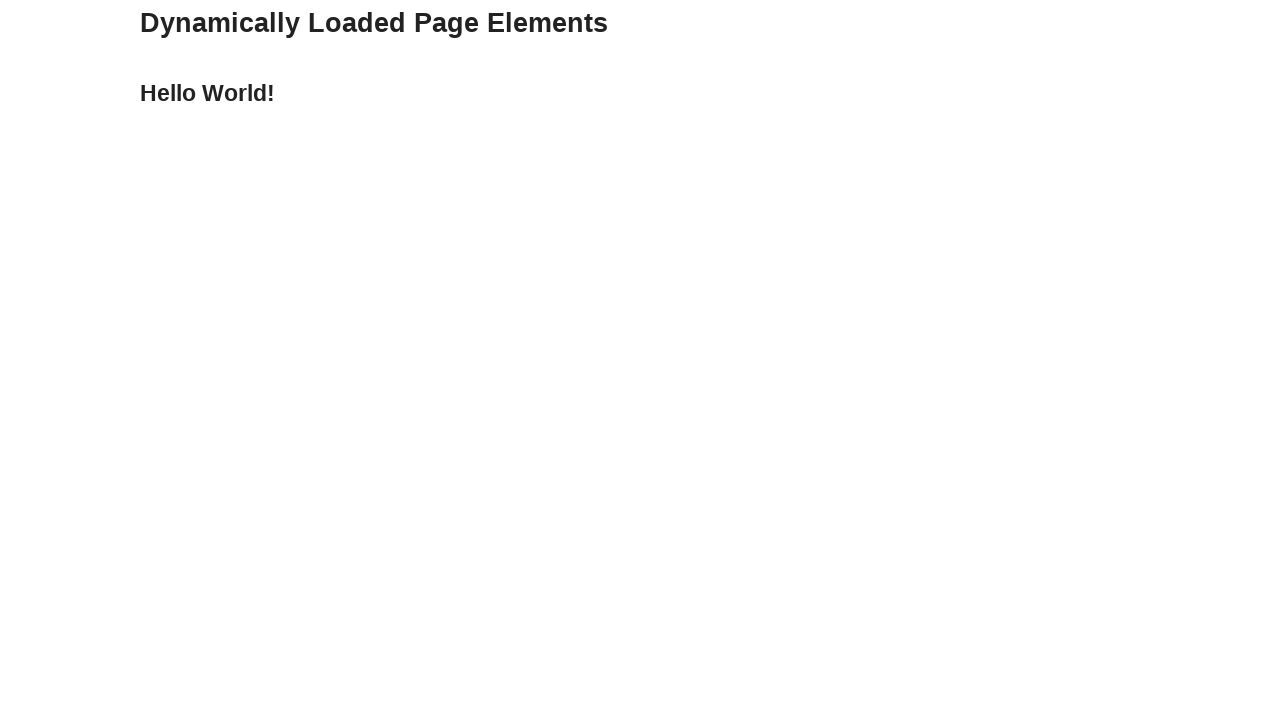

Verified dynamically loaded element is visible
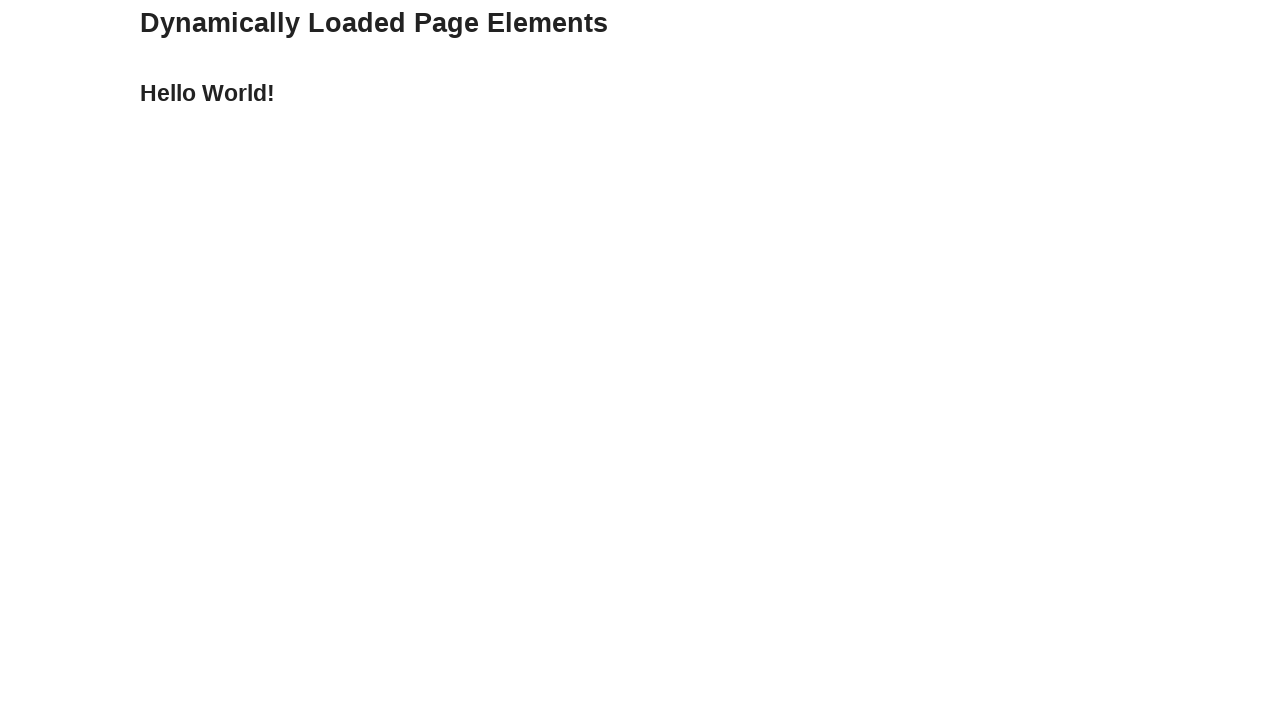

Verified element text content is 'Hello World!'
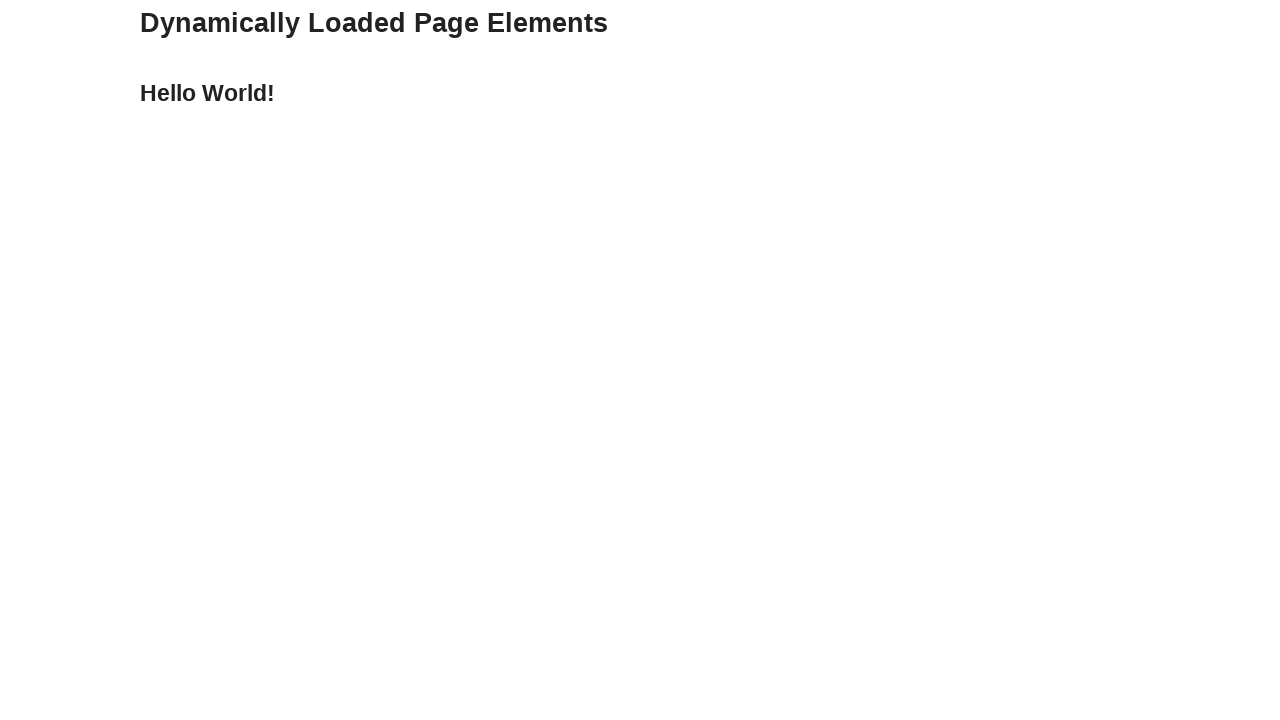

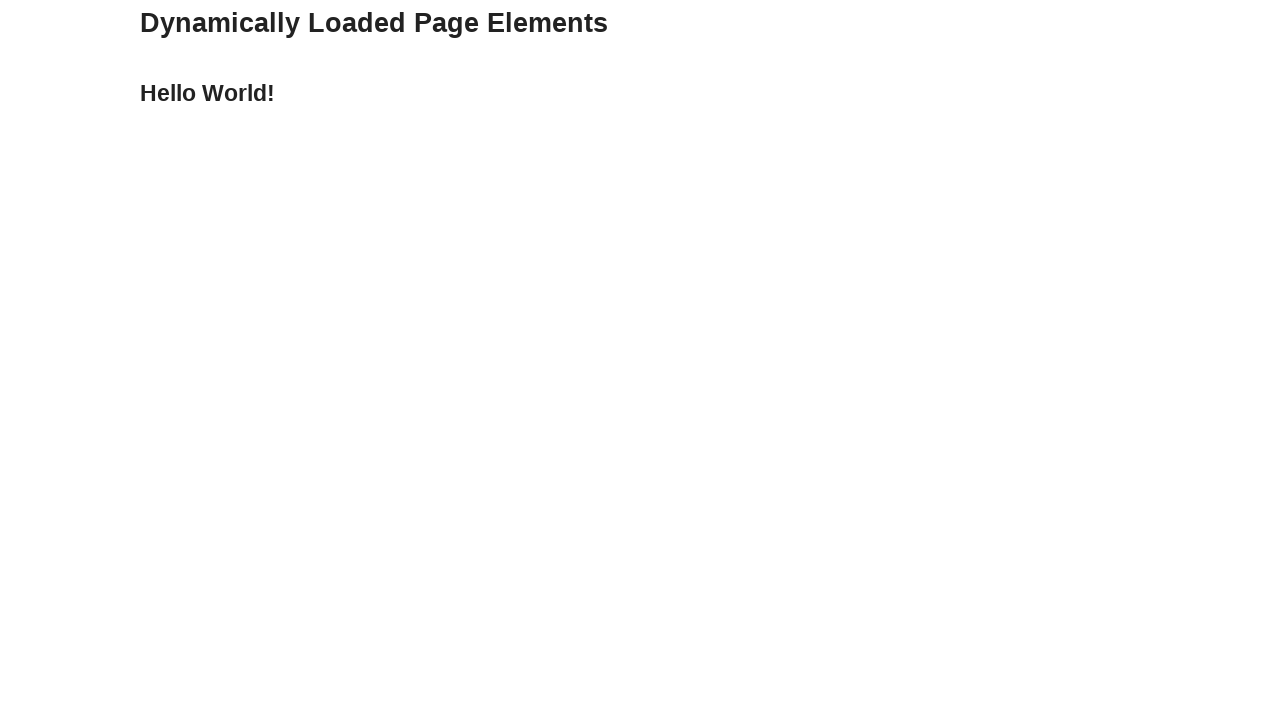